Tests a web form by entering text into a text box and clicking the submit button, then verifying a message is displayed

Starting URL: https://www.selenium.dev/selenium/web/web-form.html

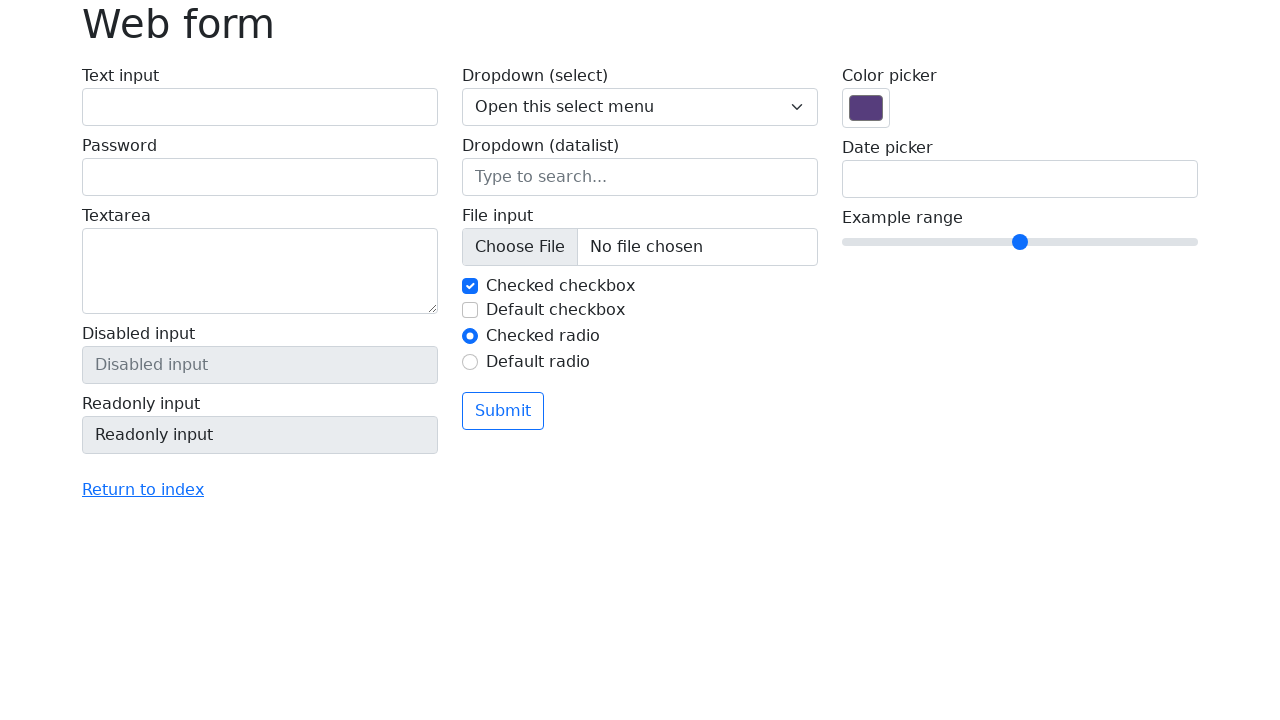

Filled text box with 'Selenium' on input[name='my-text']
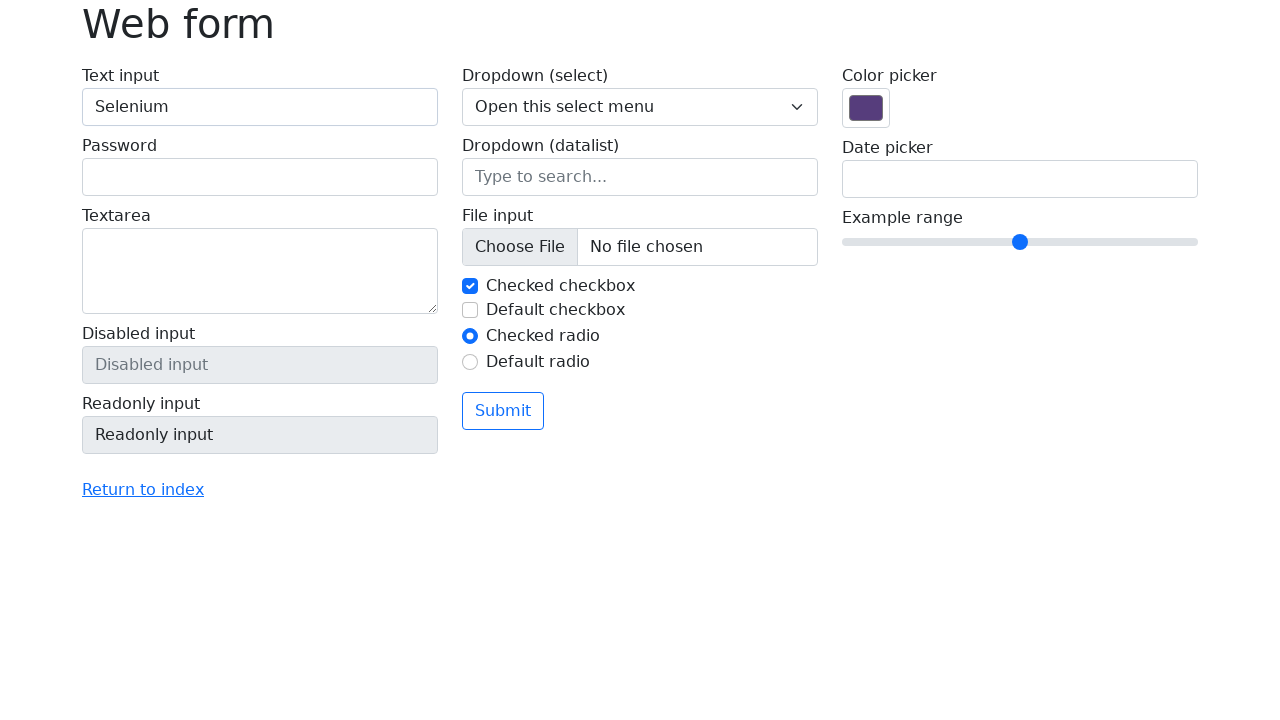

Clicked submit button at (503, 411) on button
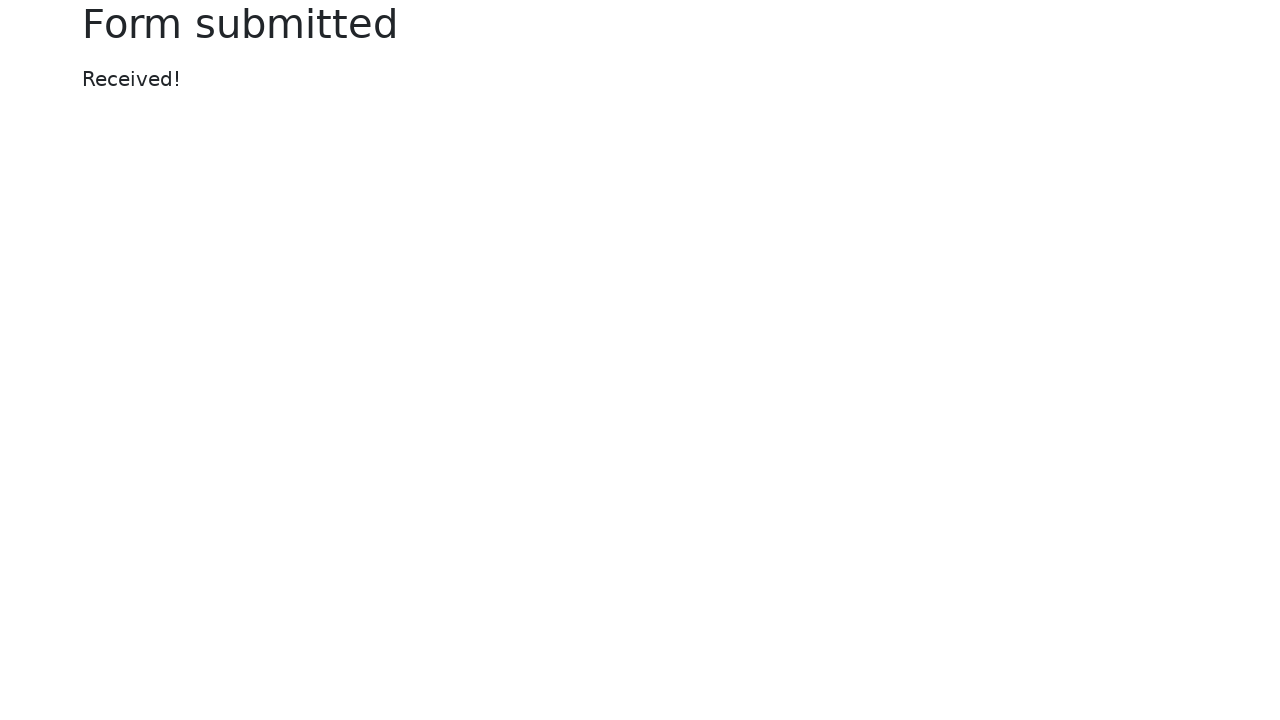

Success message appeared on page
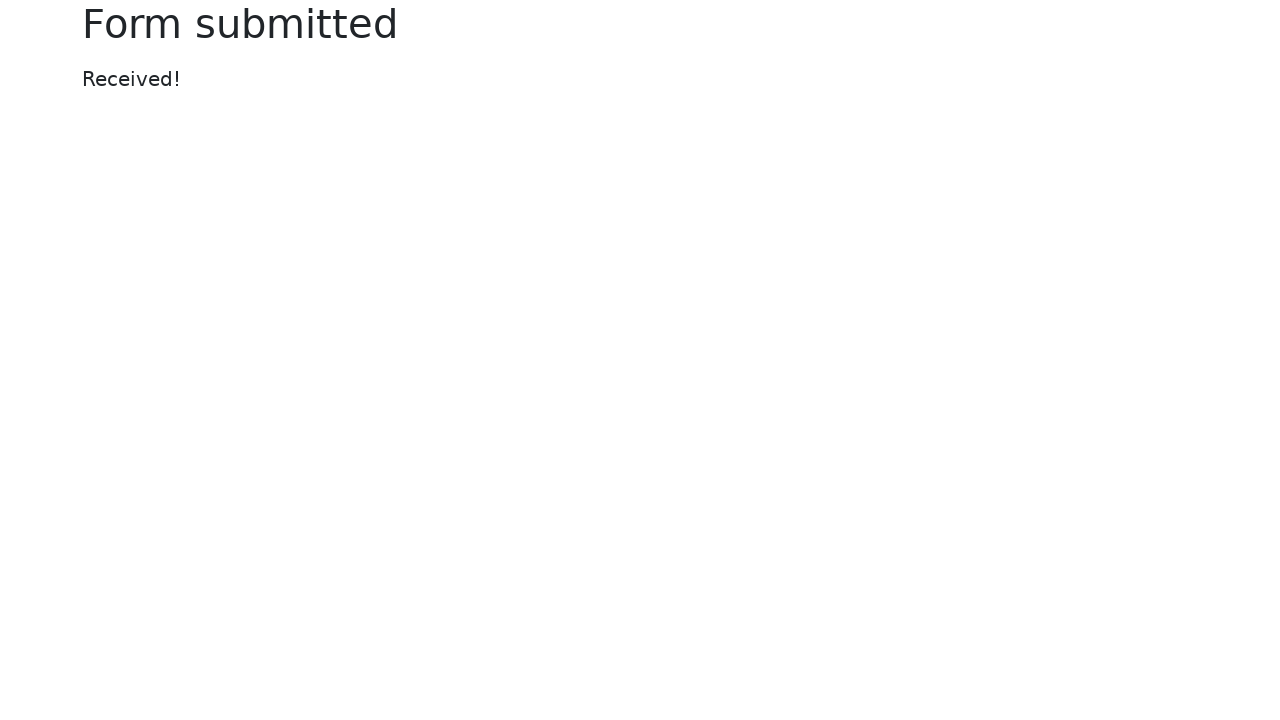

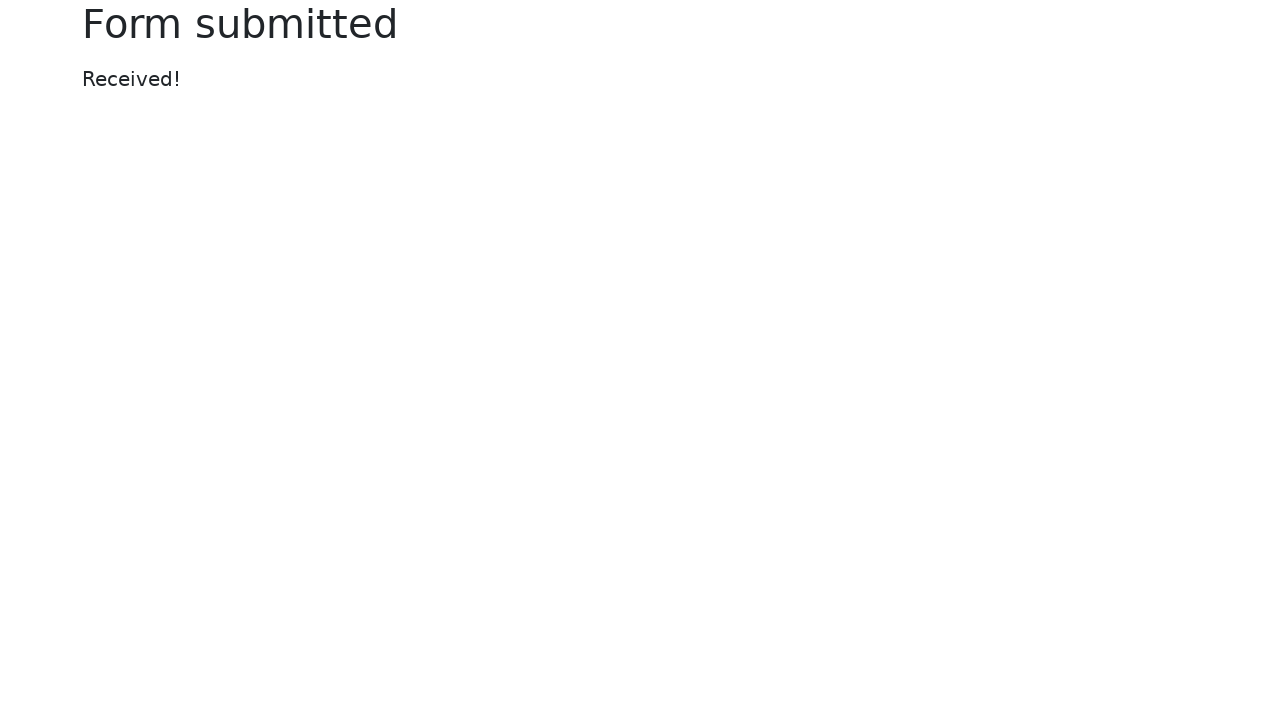